Tests a web form by entering text into a text input field, submitting the form, and verifying that the form submission was successful by checking for a confirmation message.

Starting URL: https://www.selenium.dev/selenium/web/web-form.html

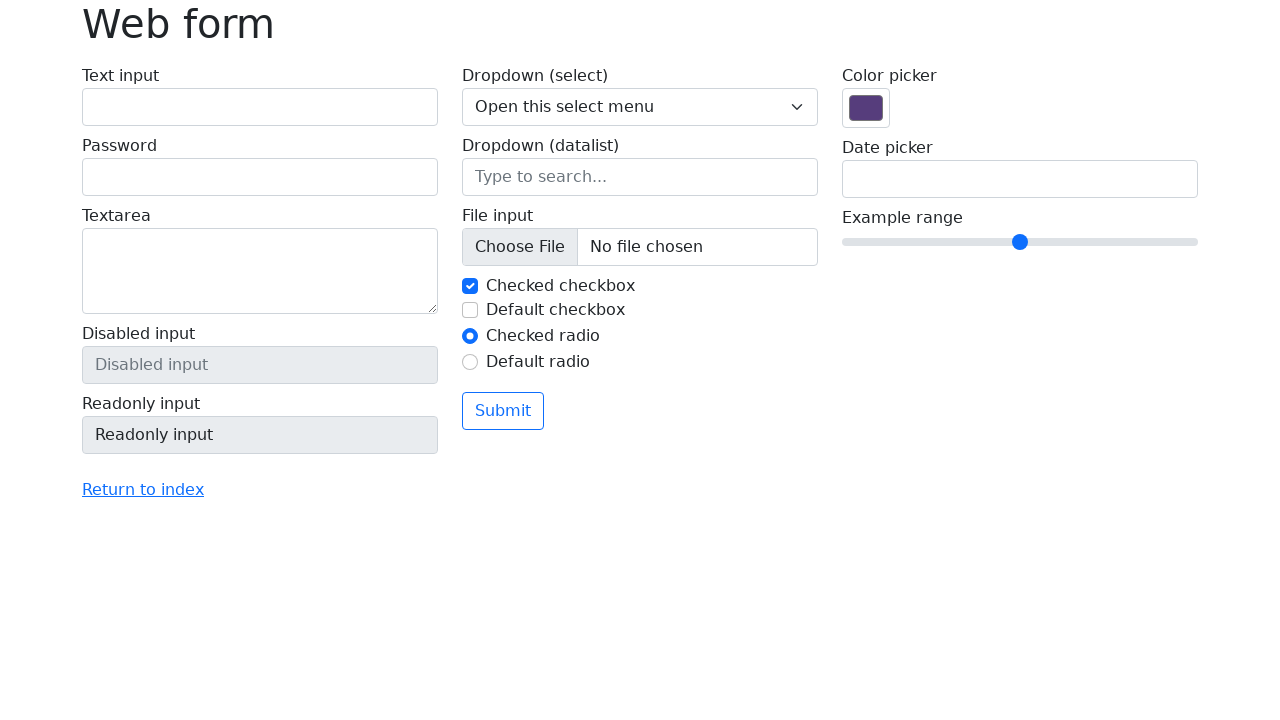

Filled text input field with '12345' on input[name='my-text']
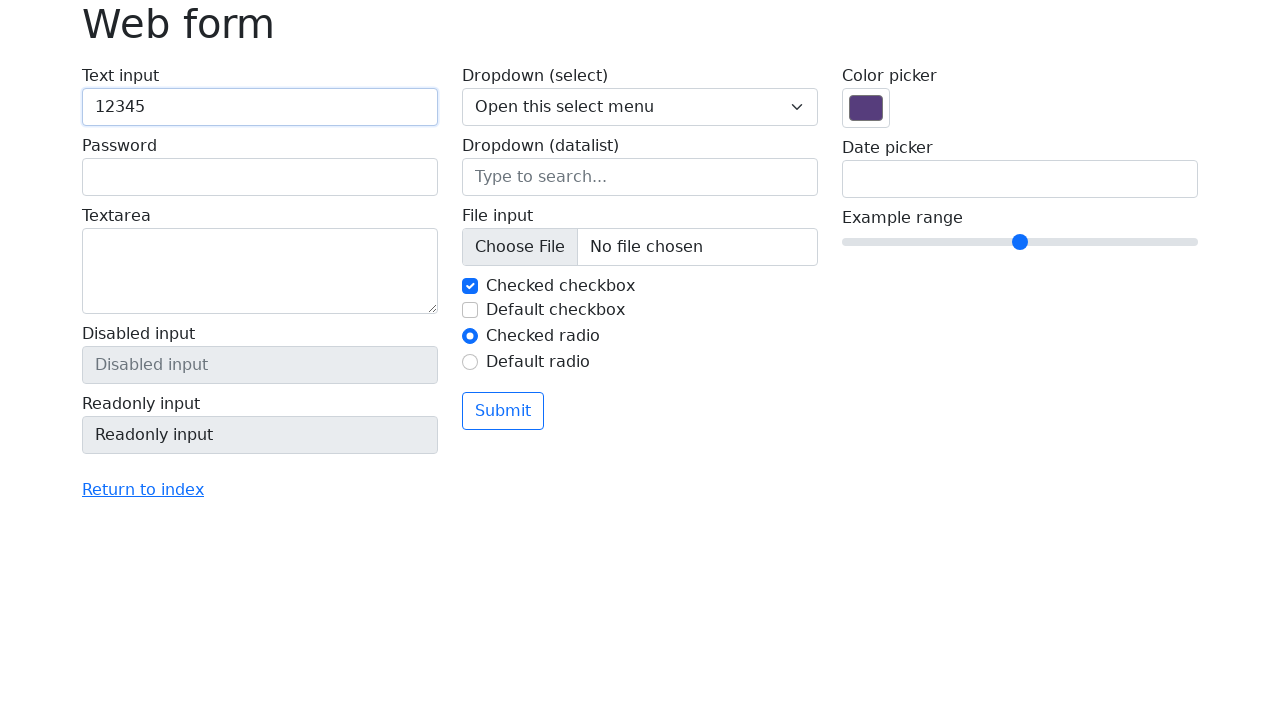

Clicked submit button to submit the form at (503, 411) on button[type='submit']
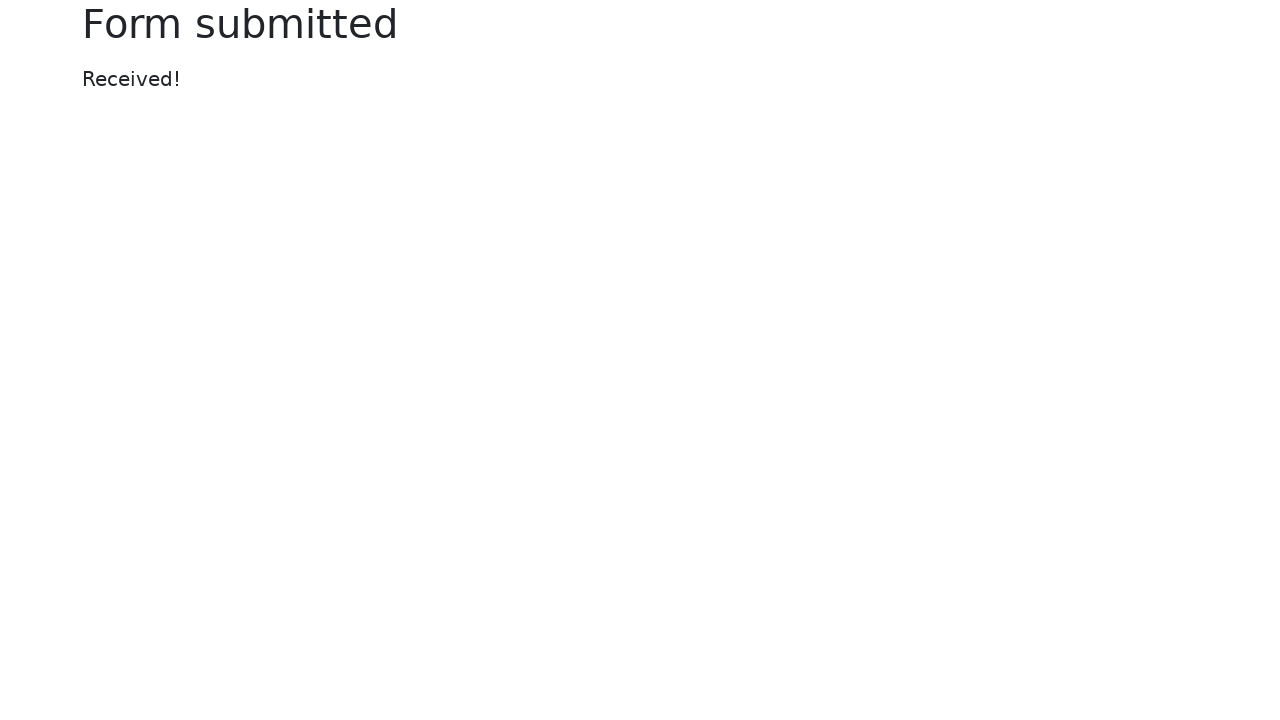

Form submission confirmation message appeared
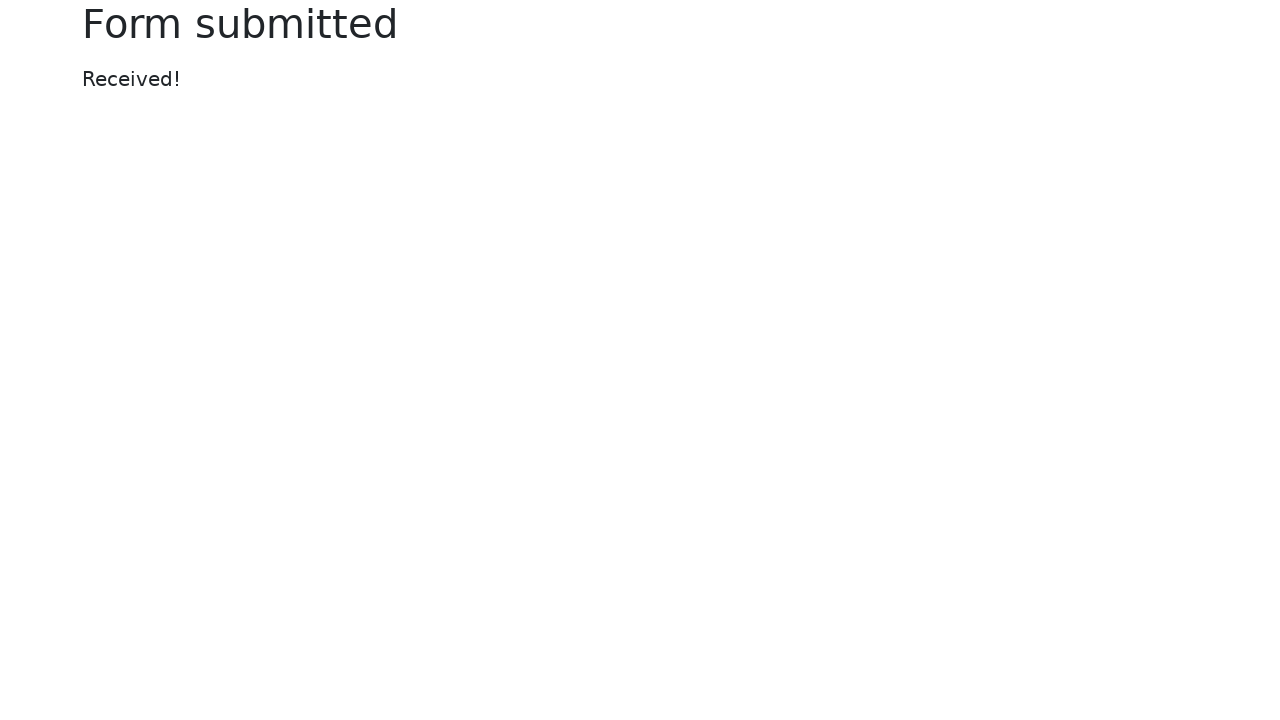

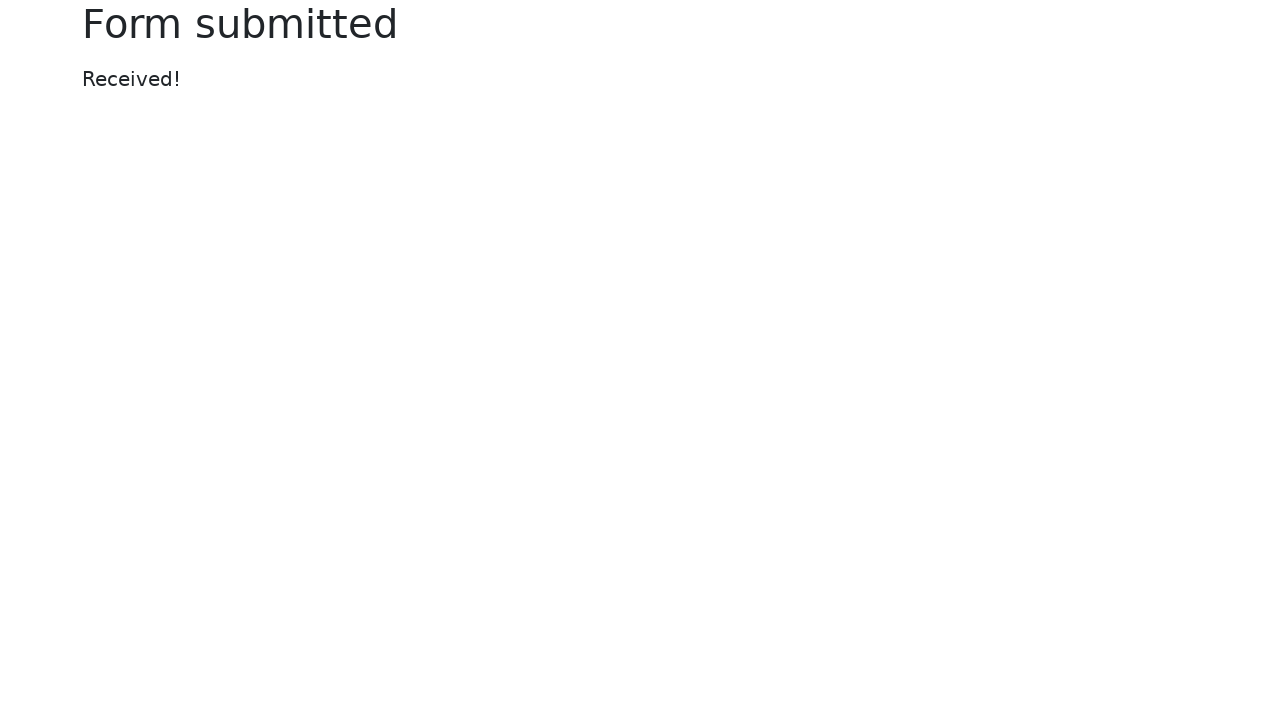